Tests drag and drop functionality within an iframe

Starting URL: https://jqueryui.com/droppable/

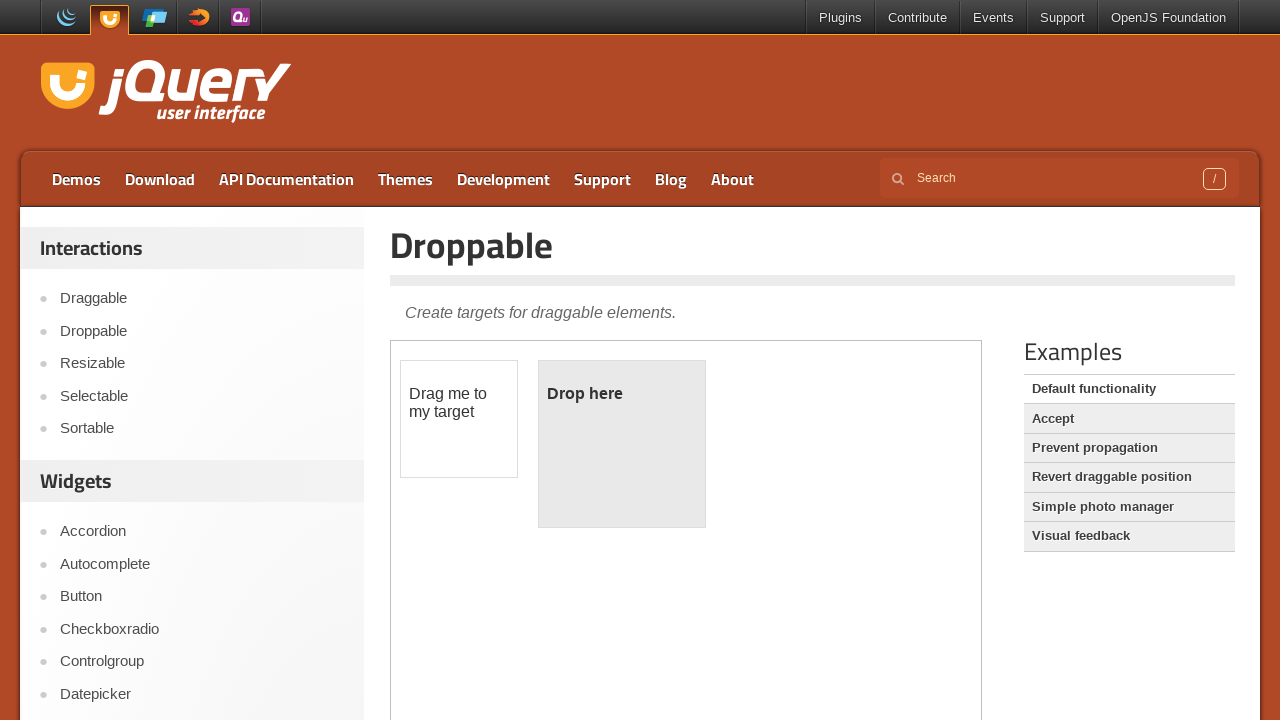

Navigated to jQuery UI droppable demo page
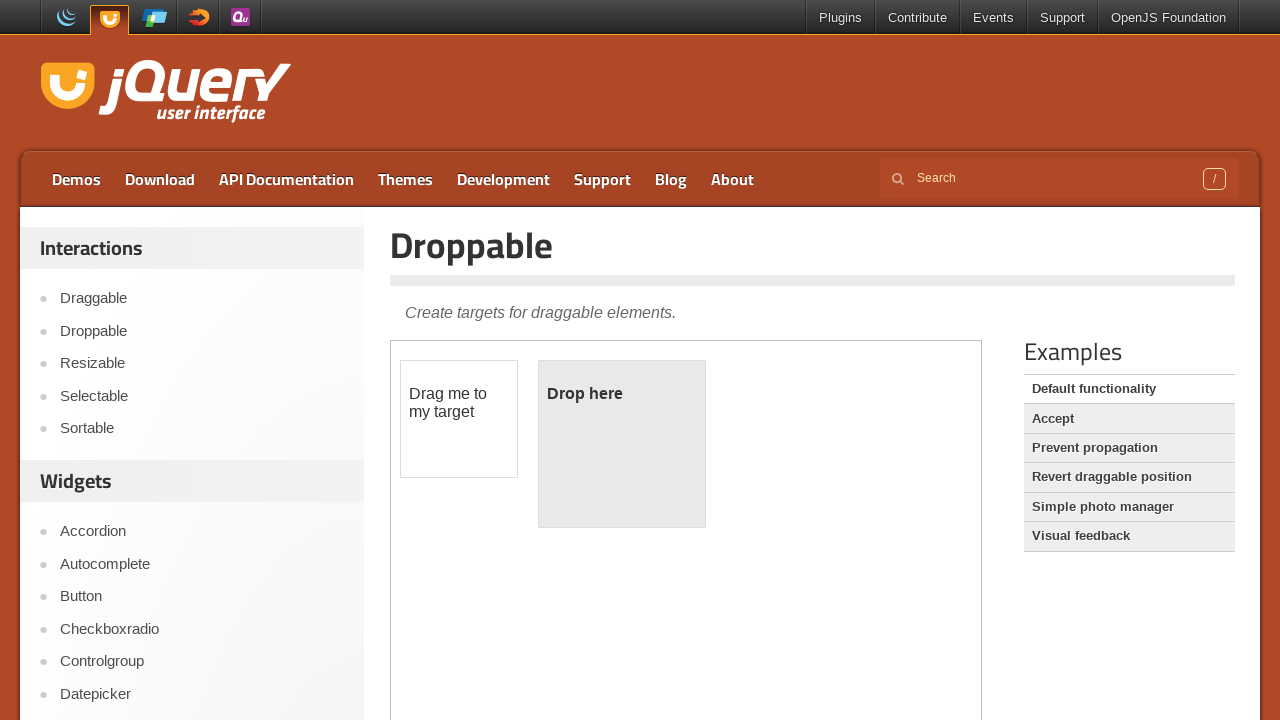

Located the demo iframe
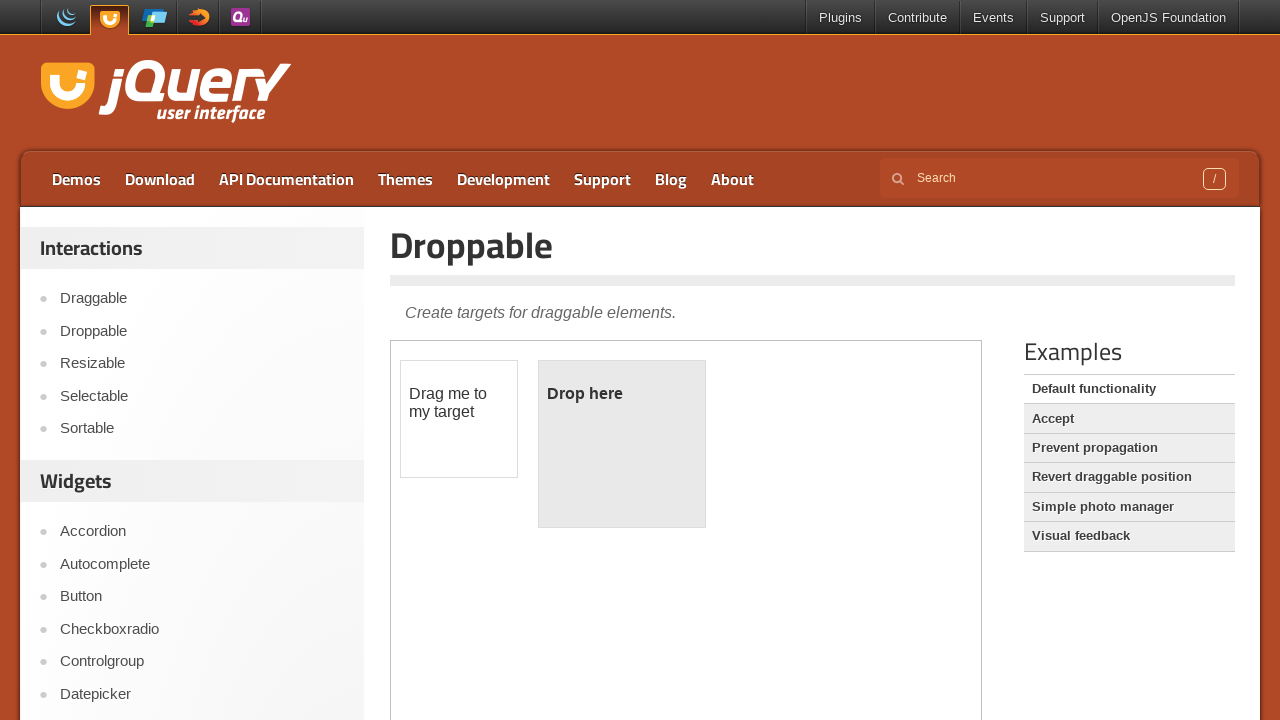

Dragged draggable element to droppable element within iframe at (622, 444)
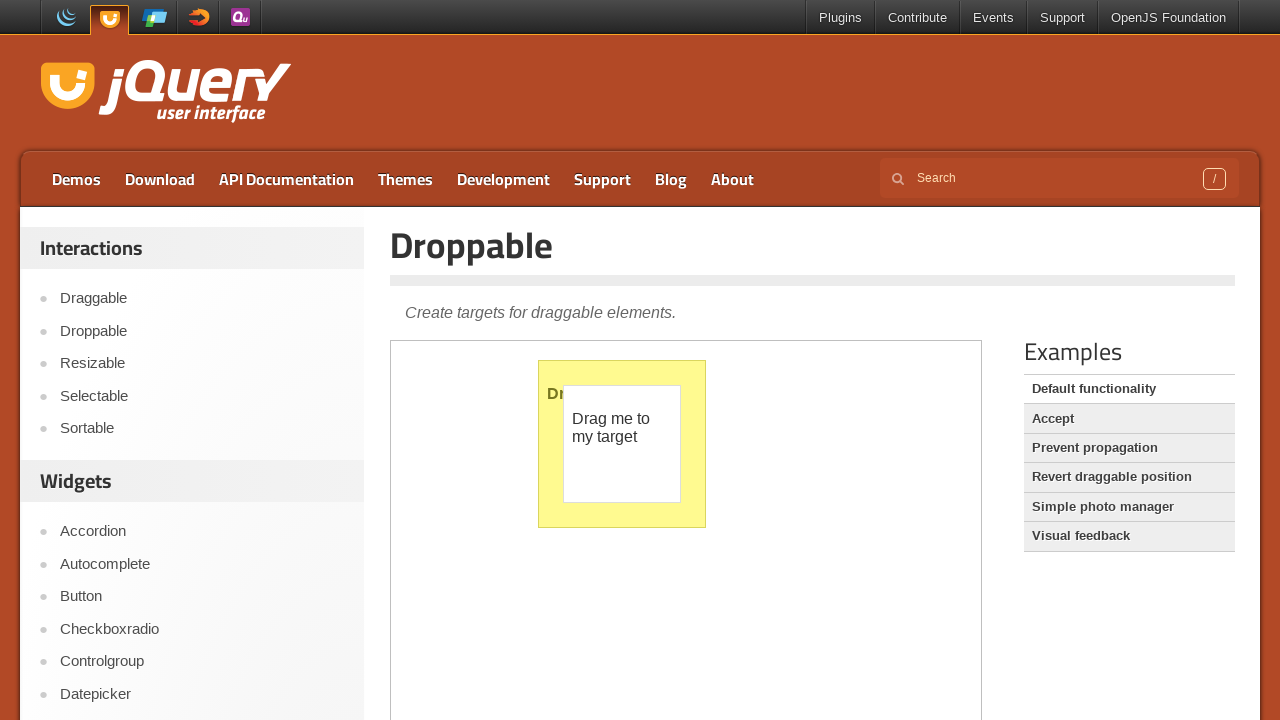

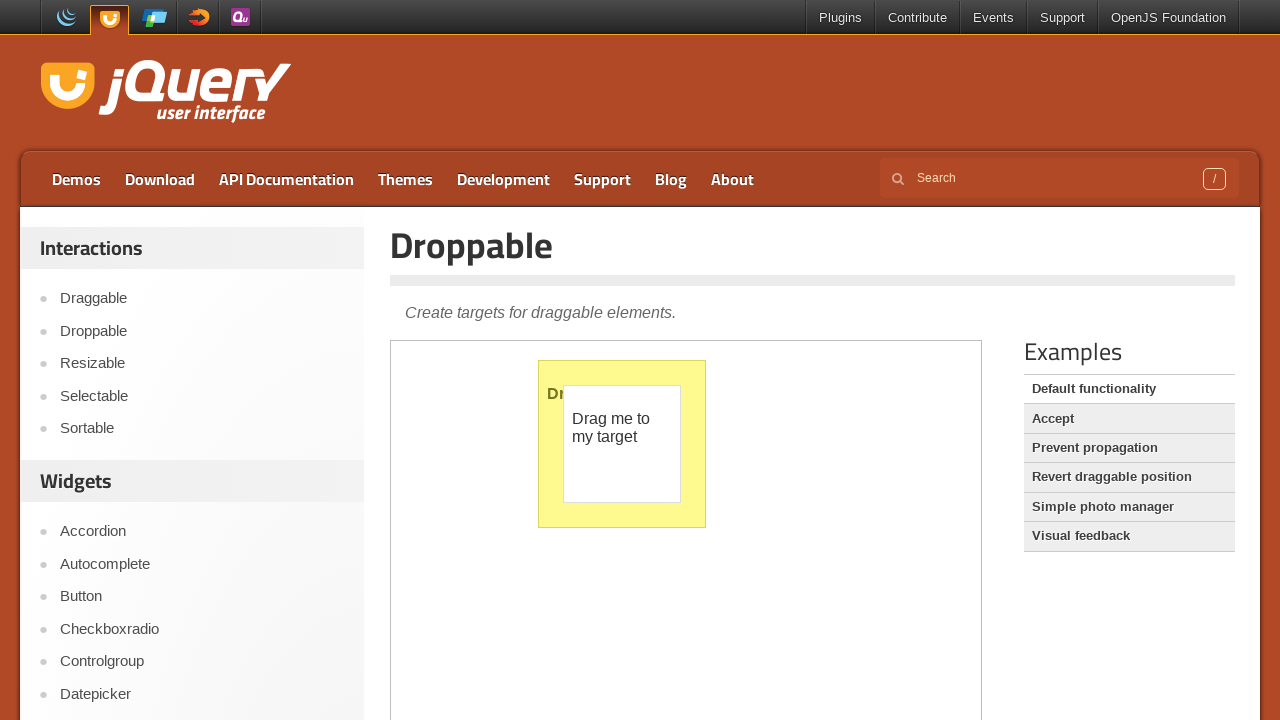